Tests DuckDuckGo search functionality by clicking on the search box, typing a search query, and pressing Enter to submit the search

Starting URL: https://duckduckgo.com

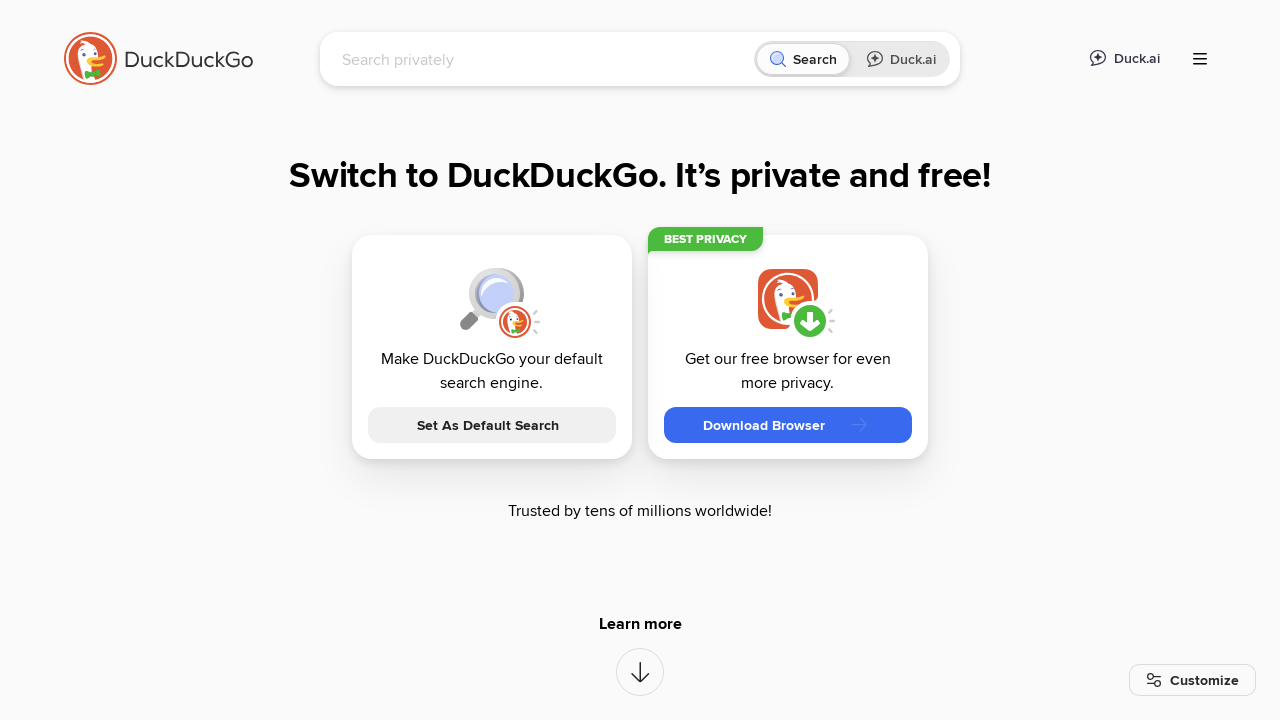

Clicked on the DuckDuckGo search input field at (544, 59) on [name='q']
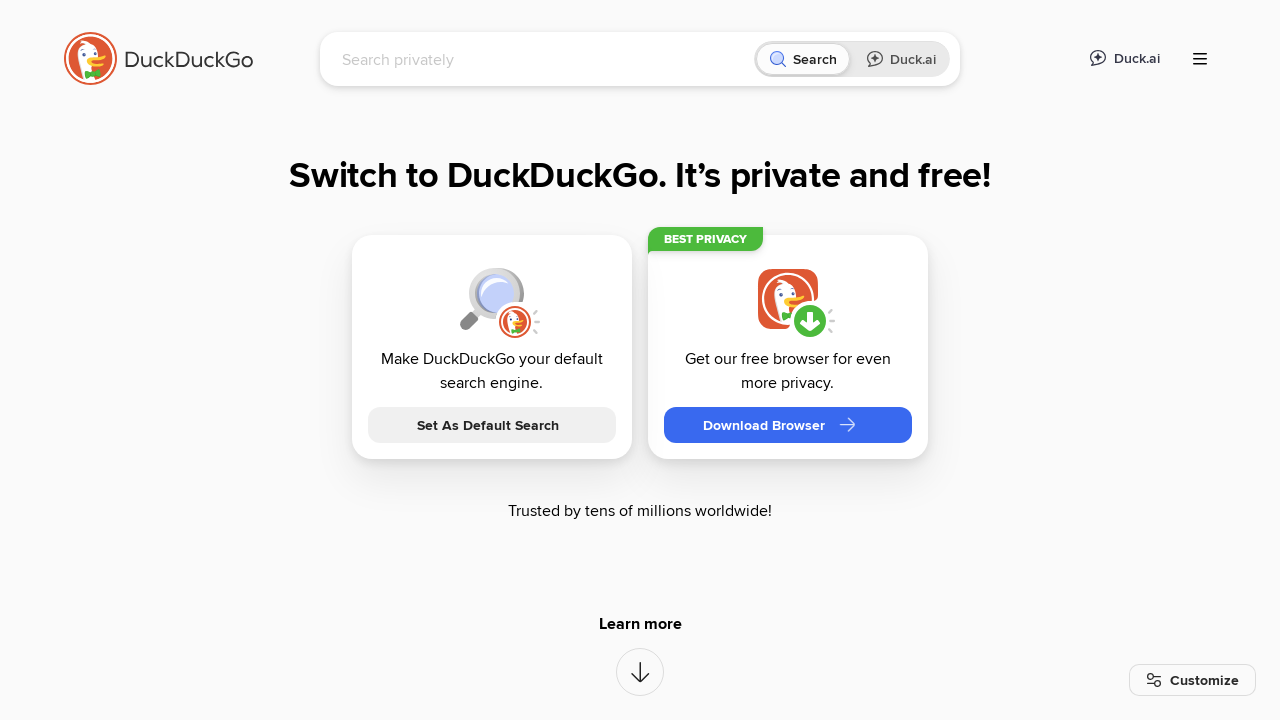

Typed 'LambdaTest' in the search field on [name='q']
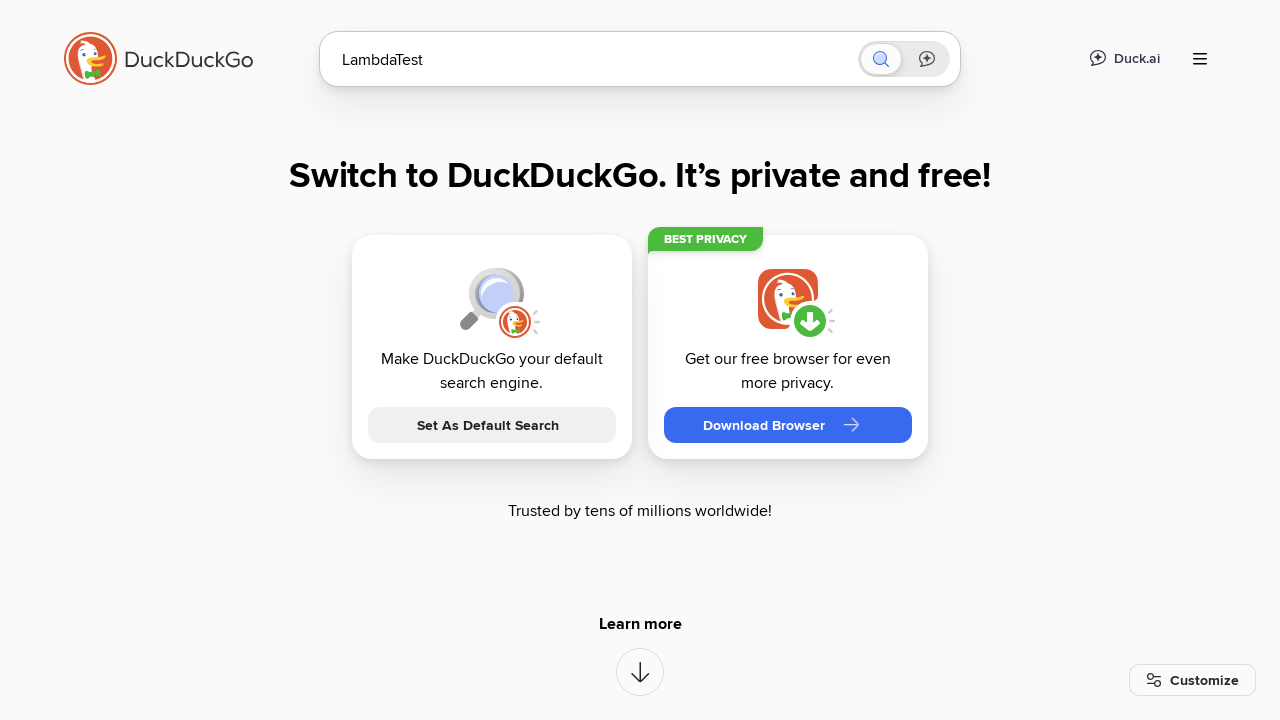

Pressed Enter to submit the search query on [name='q']
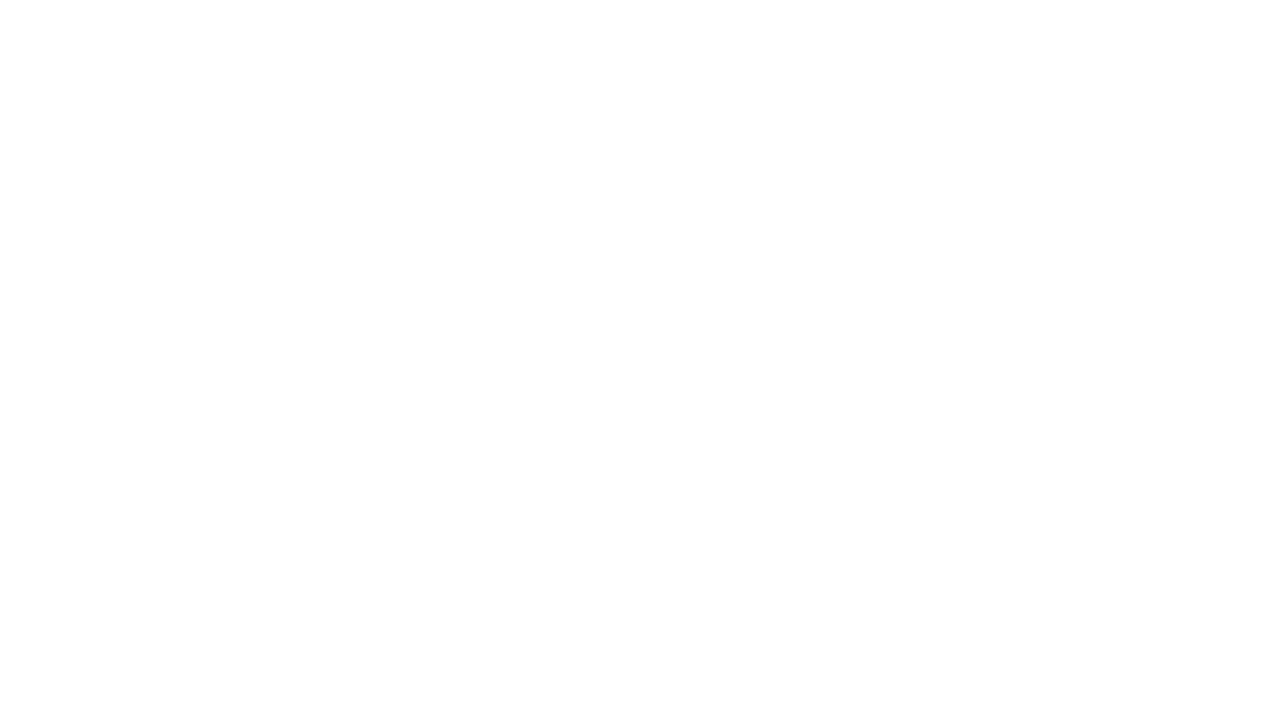

Search results page loaded successfully
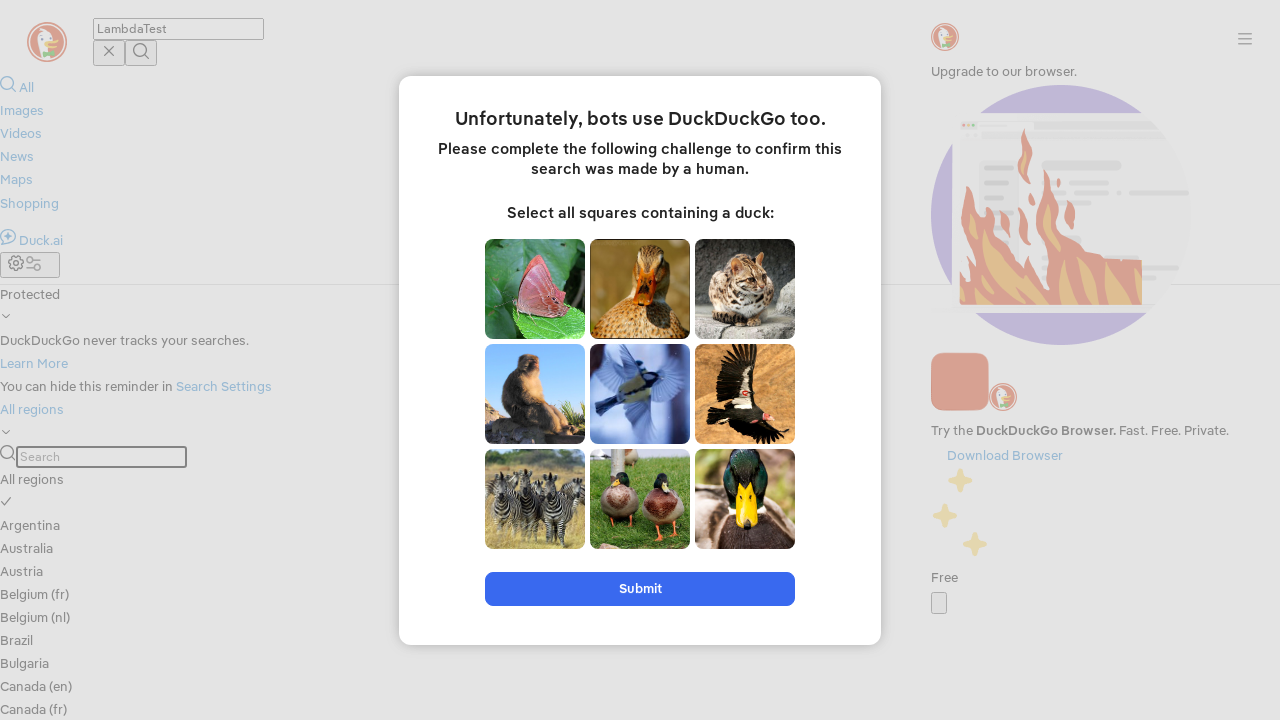

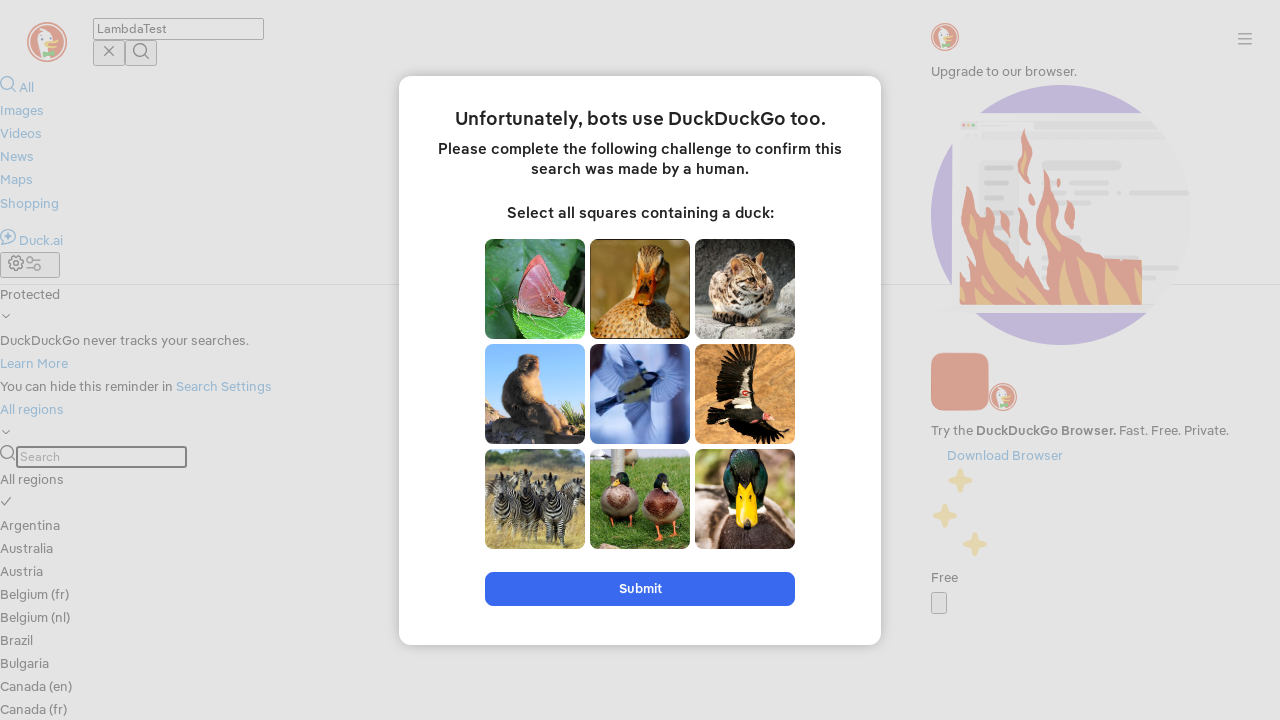